Navigates through a paginated product table, clicking checkboxes for each product across all pages

Starting URL: https://testautomationpractice.blogspot.com/

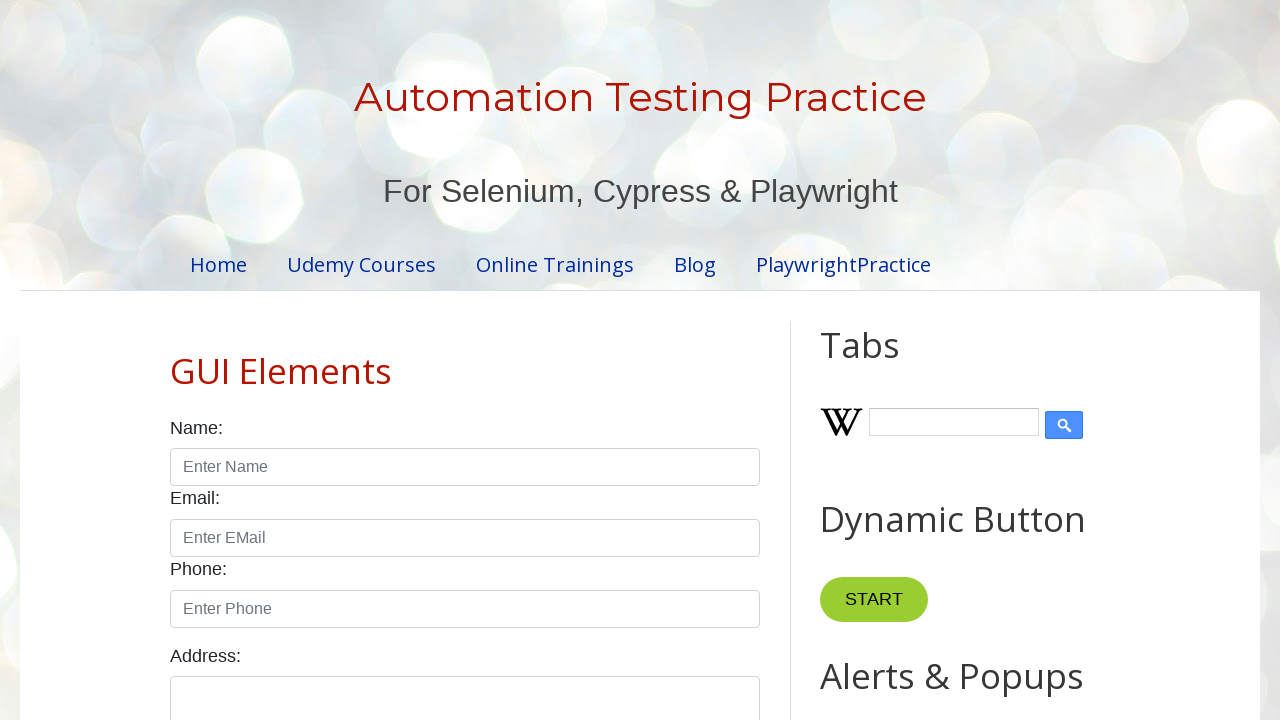

Retrieved pagination item count
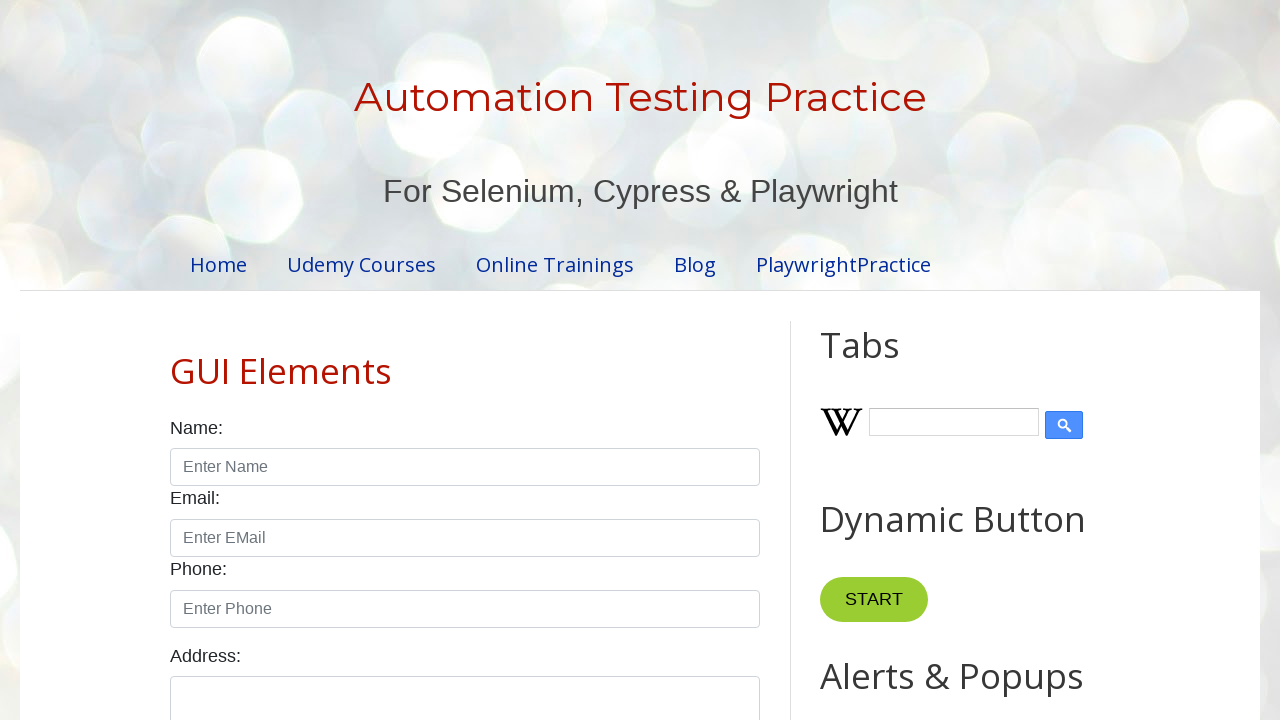

Retrieved row count for page 1: 5 rows
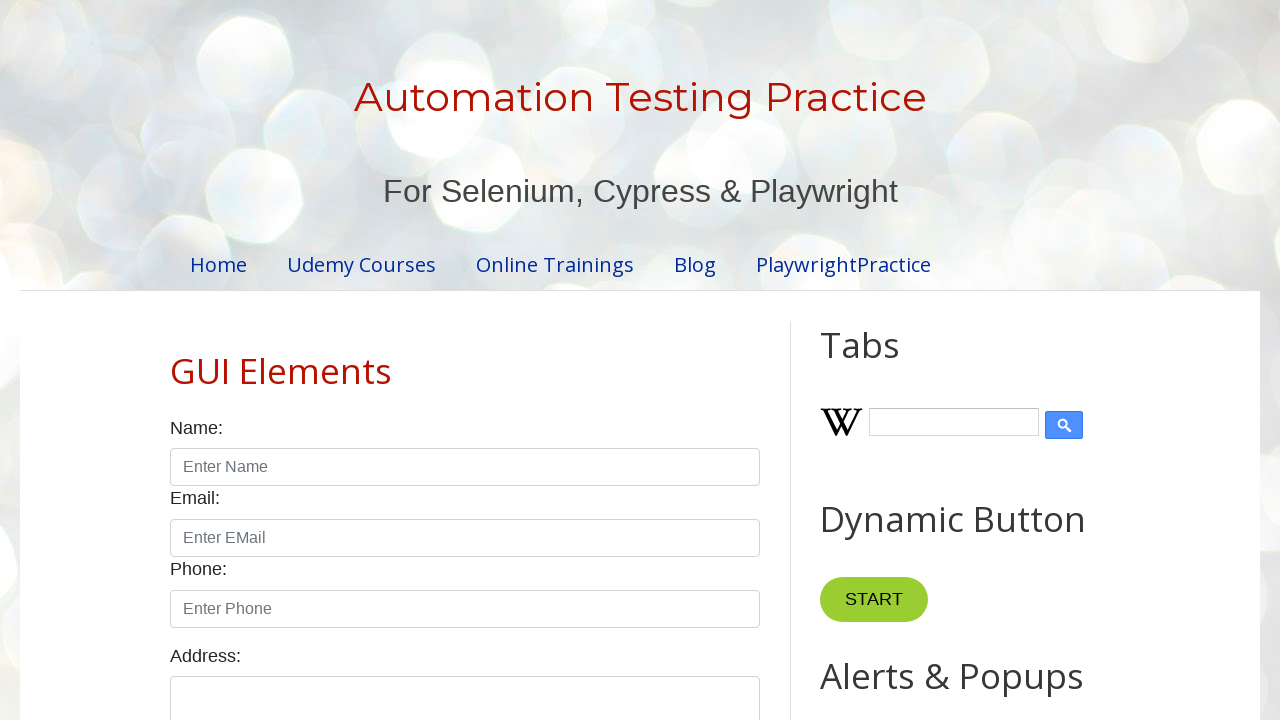

Clicked checkbox for product row 1 on page 1 at (651, 361) on //table[@id='productTable']//tbody//tr[1]//td[4]//input[@type='checkbox']
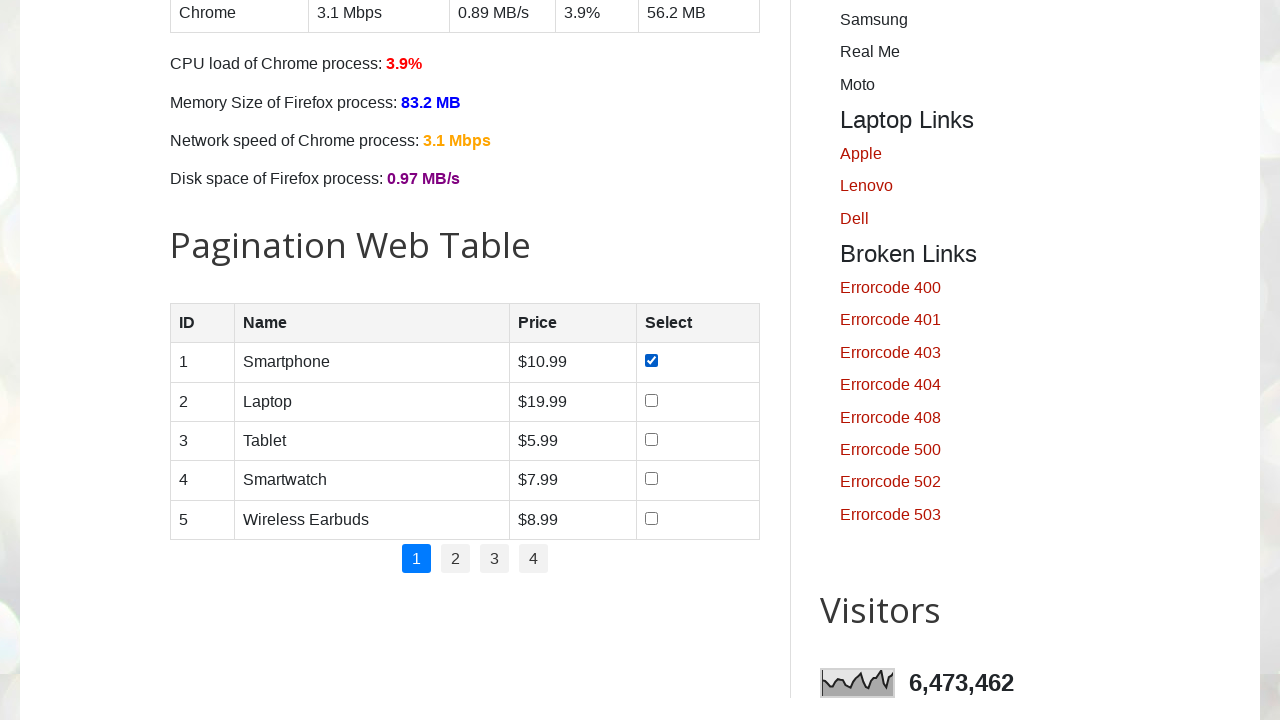

Clicked checkbox for product row 2 on page 1 at (651, 400) on //table[@id='productTable']//tbody//tr[2]//td[4]//input[@type='checkbox']
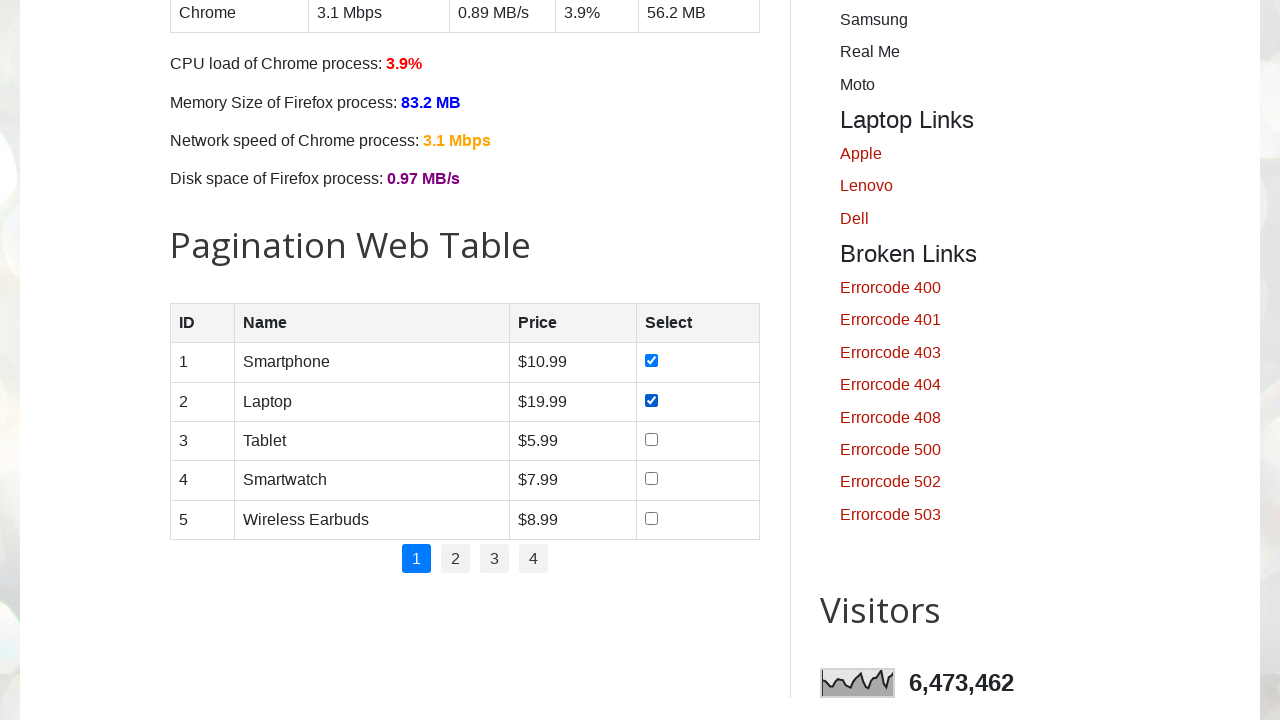

Clicked checkbox for product row 3 on page 1 at (651, 439) on //table[@id='productTable']//tbody//tr[3]//td[4]//input[@type='checkbox']
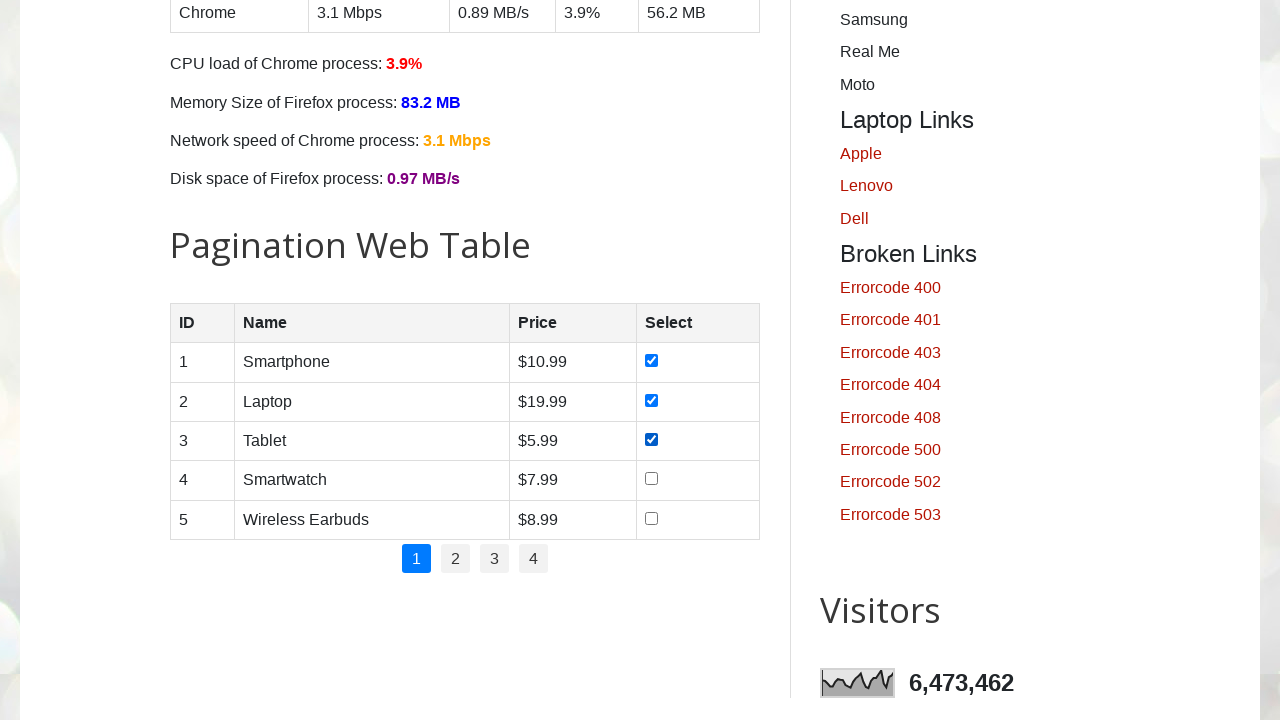

Clicked checkbox for product row 4 on page 1 at (651, 479) on //table[@id='productTable']//tbody//tr[4]//td[4]//input[@type='checkbox']
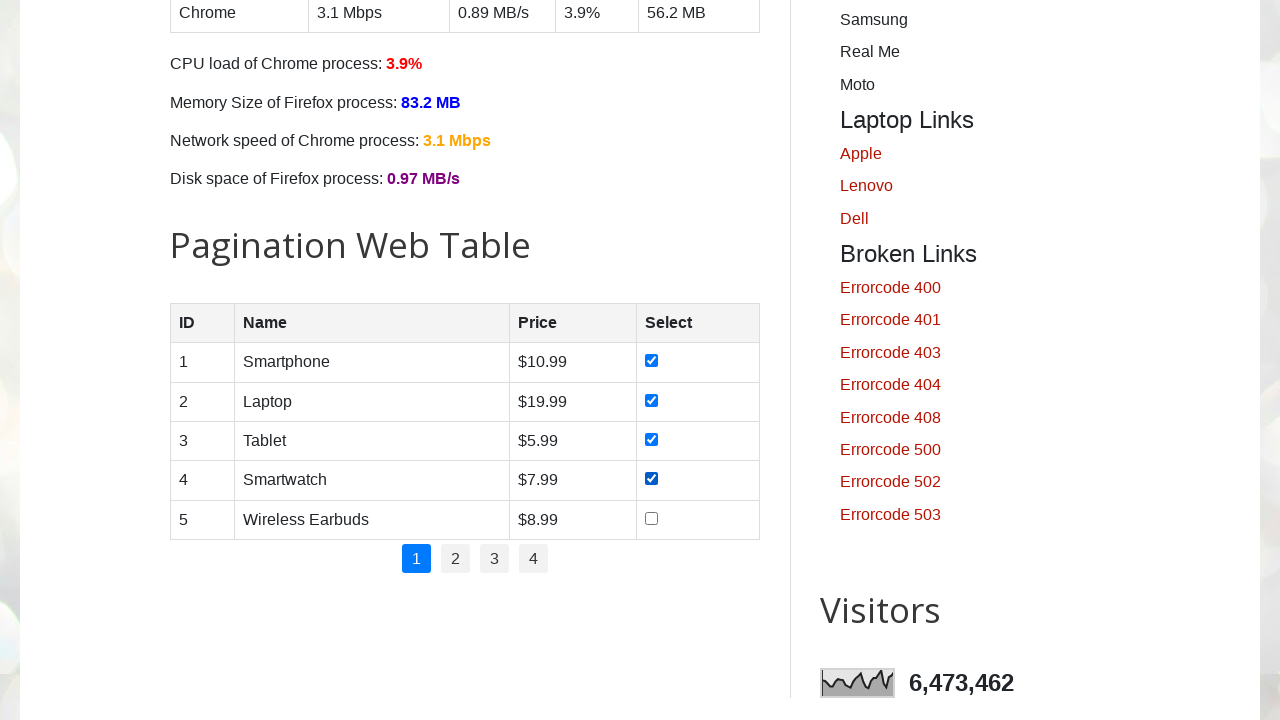

Clicked checkbox for product row 5 on page 1 at (651, 518) on //table[@id='productTable']//tbody//tr[5]//td[4]//input[@type='checkbox']
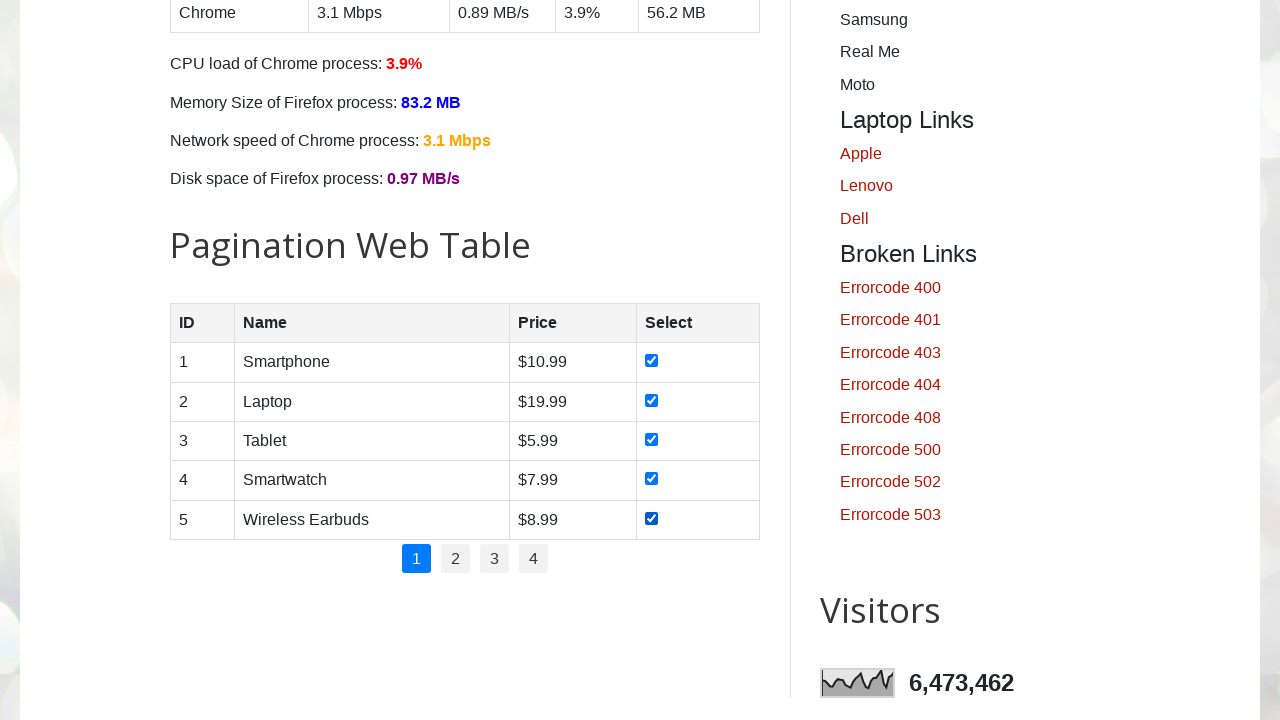

Clicked pagination page 2 at (456, 559) on //ul[@class='pagination']//li[2]
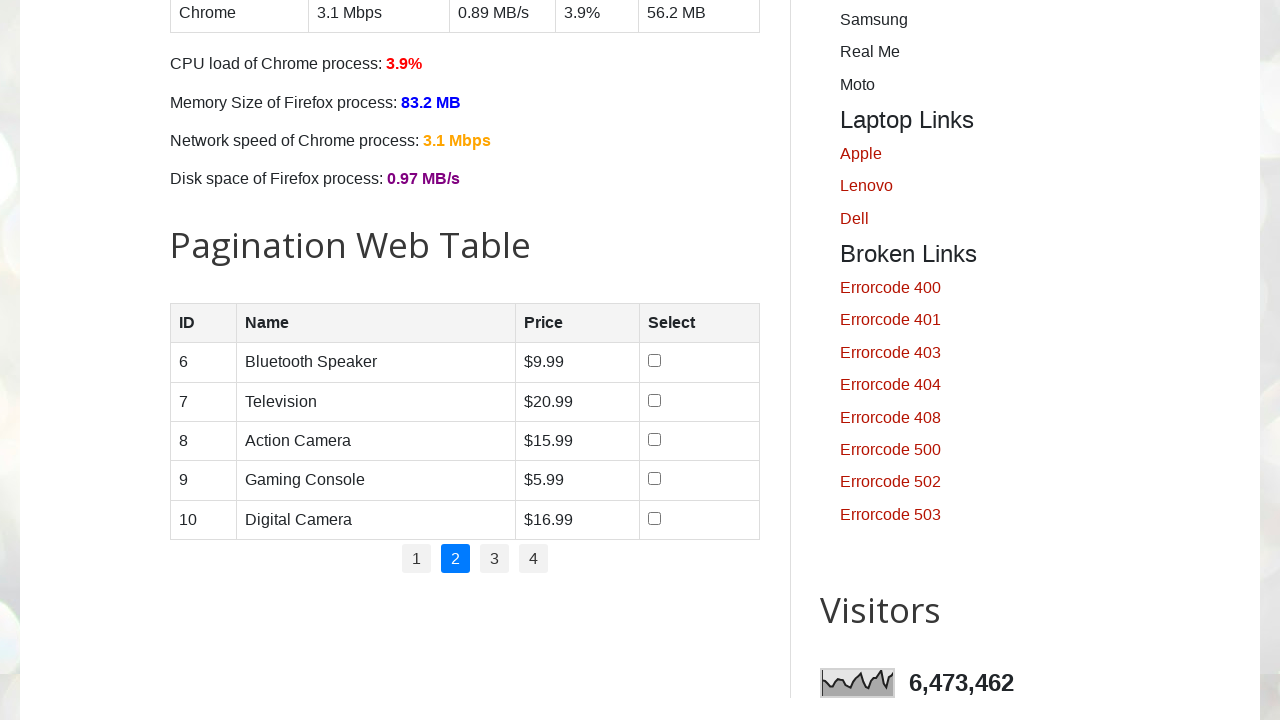

Retrieved row count for page 2: 5 rows
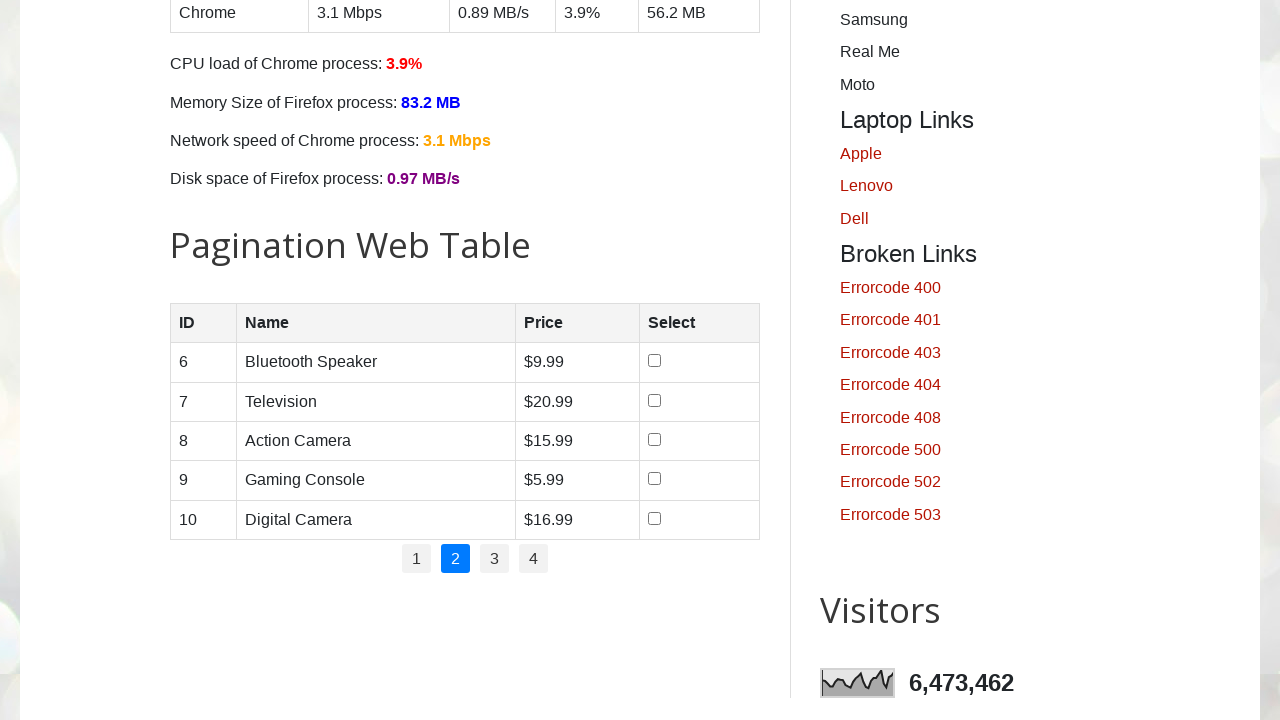

Clicked checkbox for product row 1 on page 2 at (654, 361) on //table[@id='productTable']//tbody//tr[1]//td[4]//input[@type='checkbox']
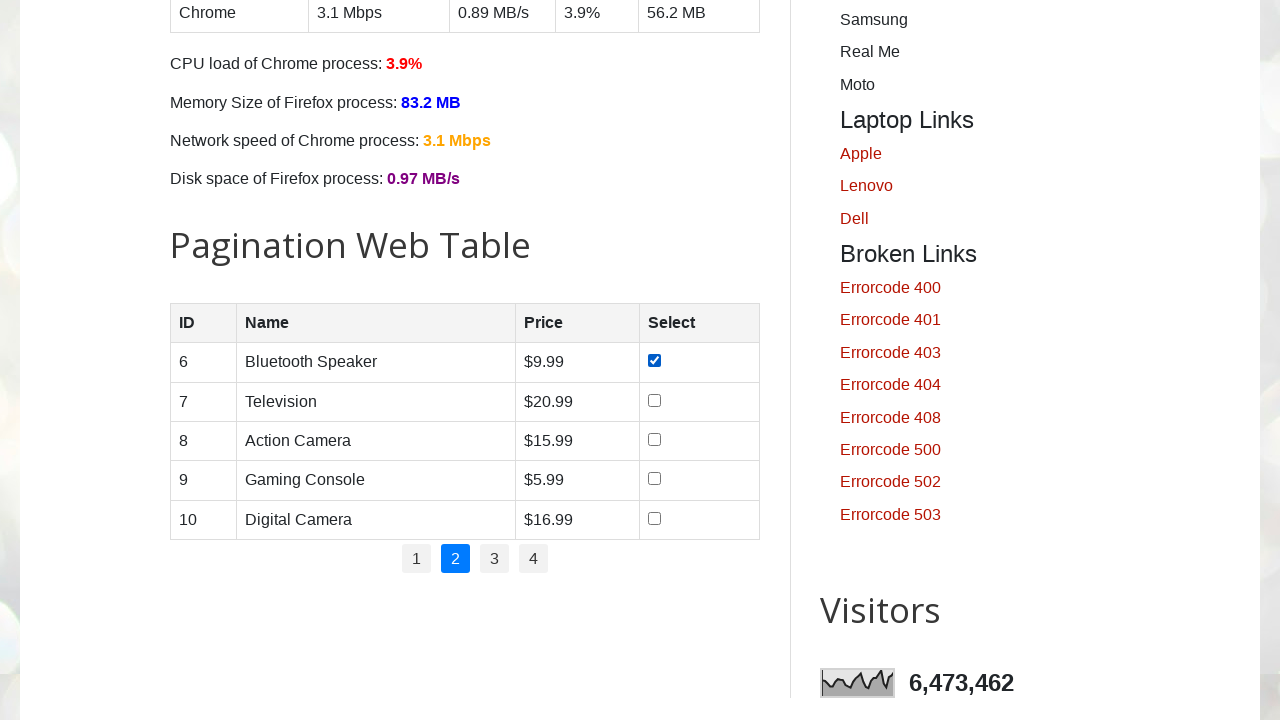

Clicked checkbox for product row 2 on page 2 at (654, 400) on //table[@id='productTable']//tbody//tr[2]//td[4]//input[@type='checkbox']
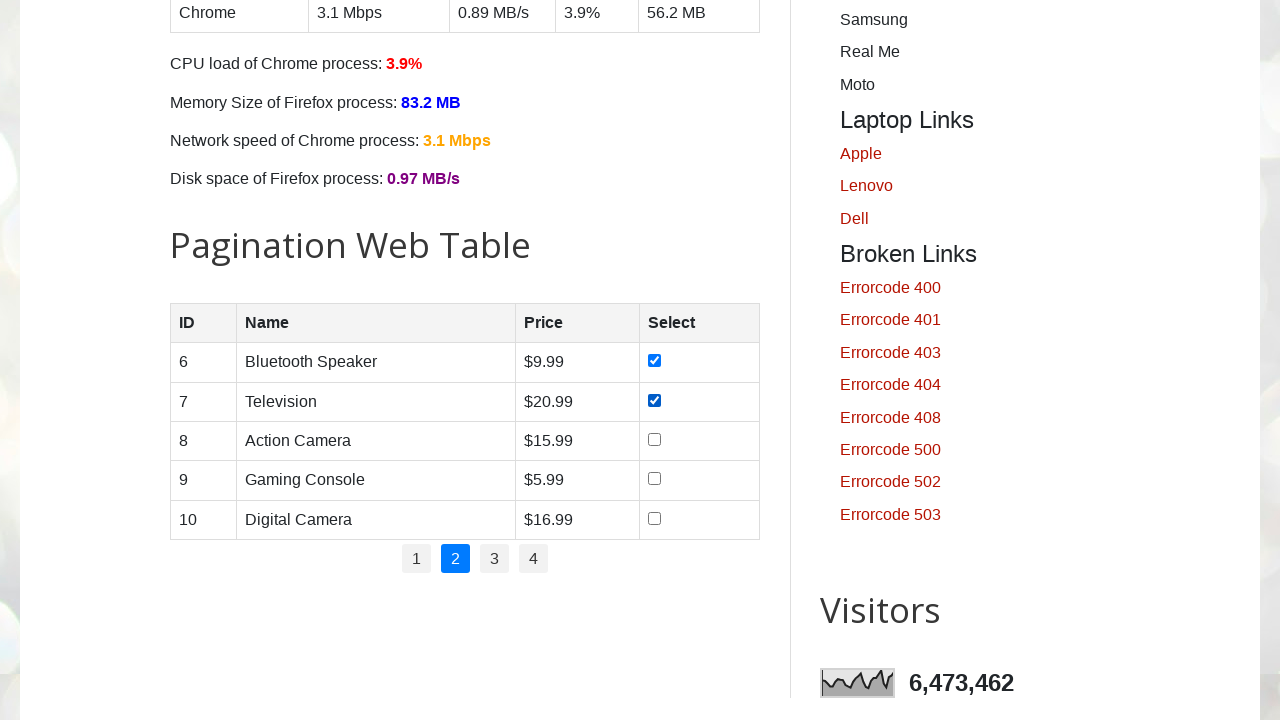

Clicked checkbox for product row 3 on page 2 at (654, 439) on //table[@id='productTable']//tbody//tr[3]//td[4]//input[@type='checkbox']
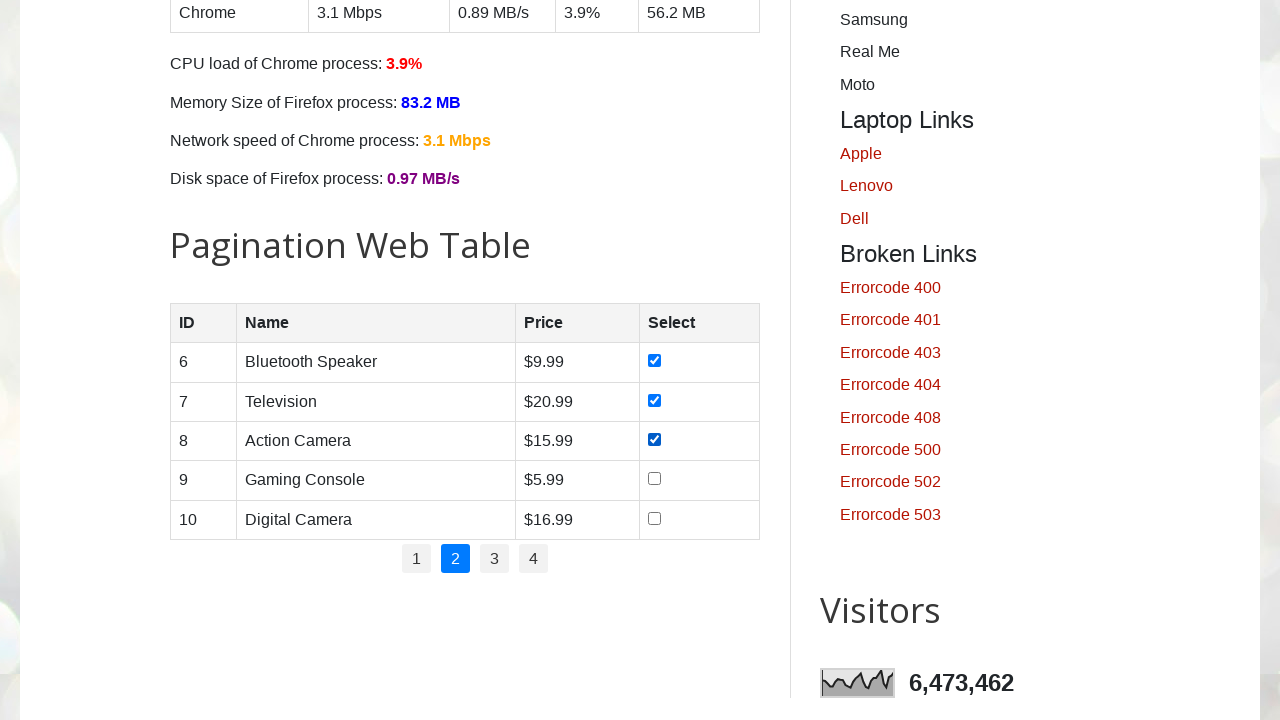

Clicked checkbox for product row 4 on page 2 at (654, 479) on //table[@id='productTable']//tbody//tr[4]//td[4]//input[@type='checkbox']
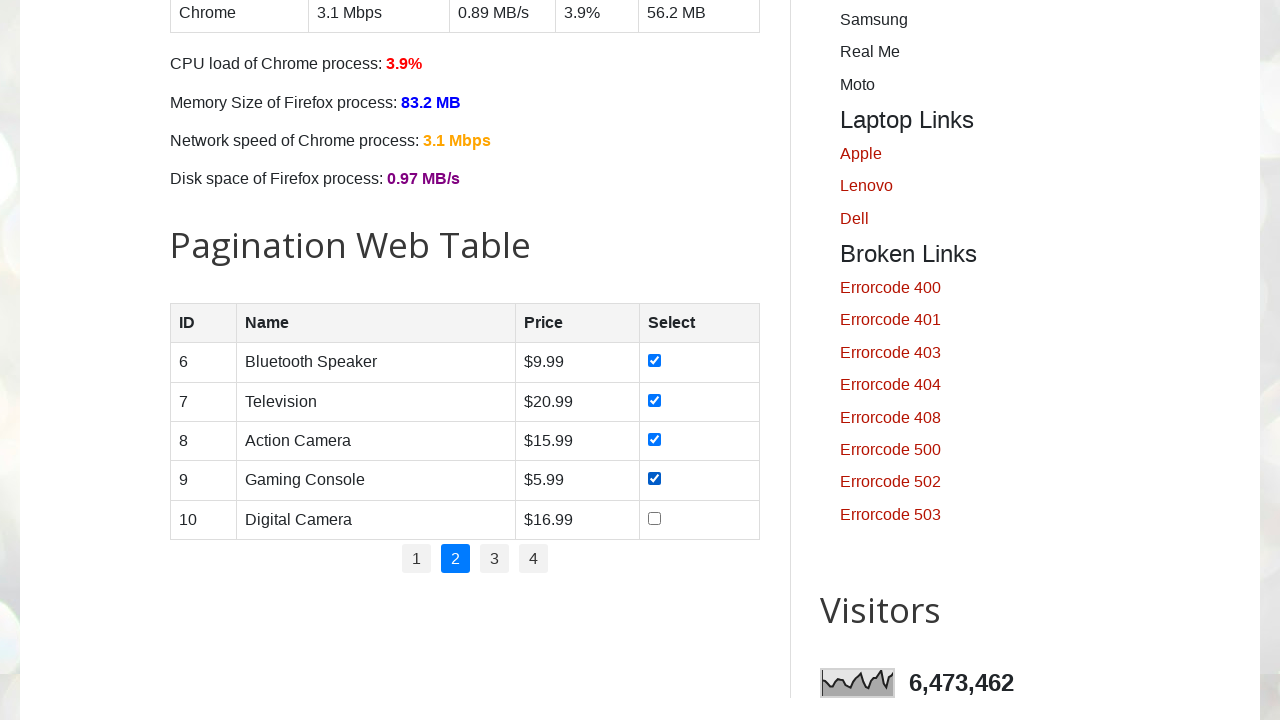

Clicked checkbox for product row 5 on page 2 at (654, 518) on //table[@id='productTable']//tbody//tr[5]//td[4]//input[@type='checkbox']
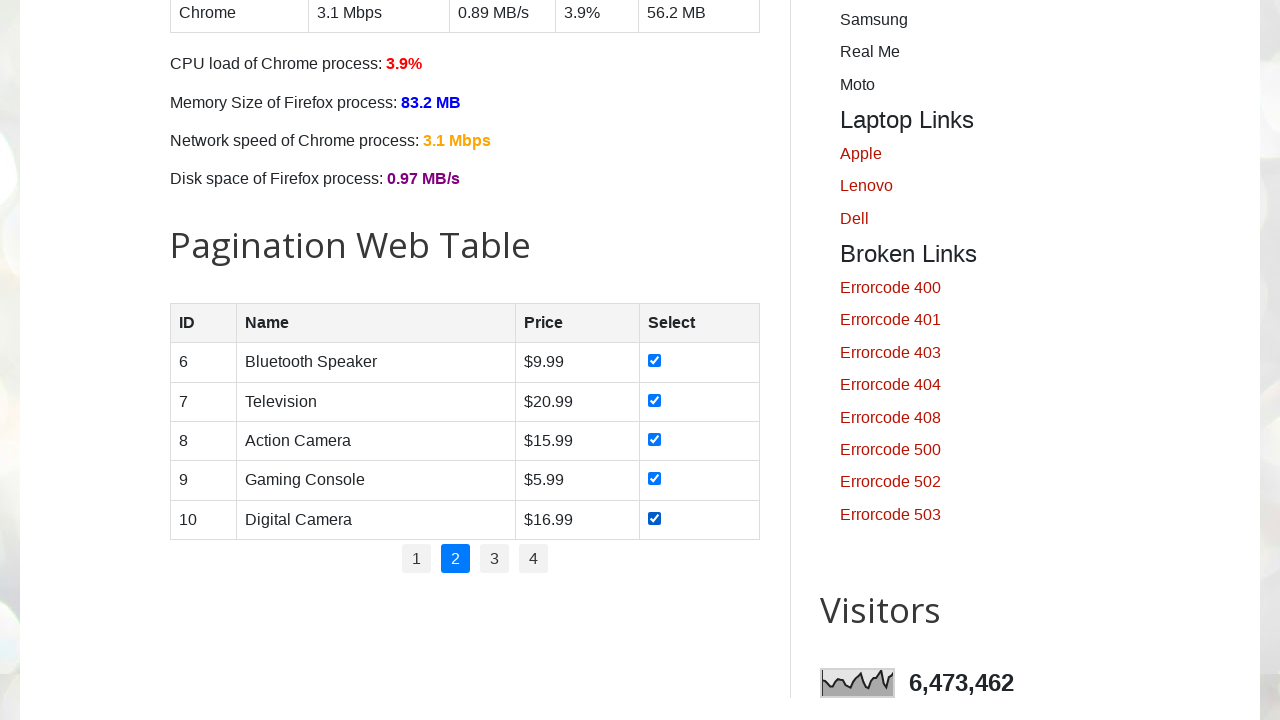

Clicked pagination page 3 at (494, 559) on //ul[@class='pagination']//li[3]
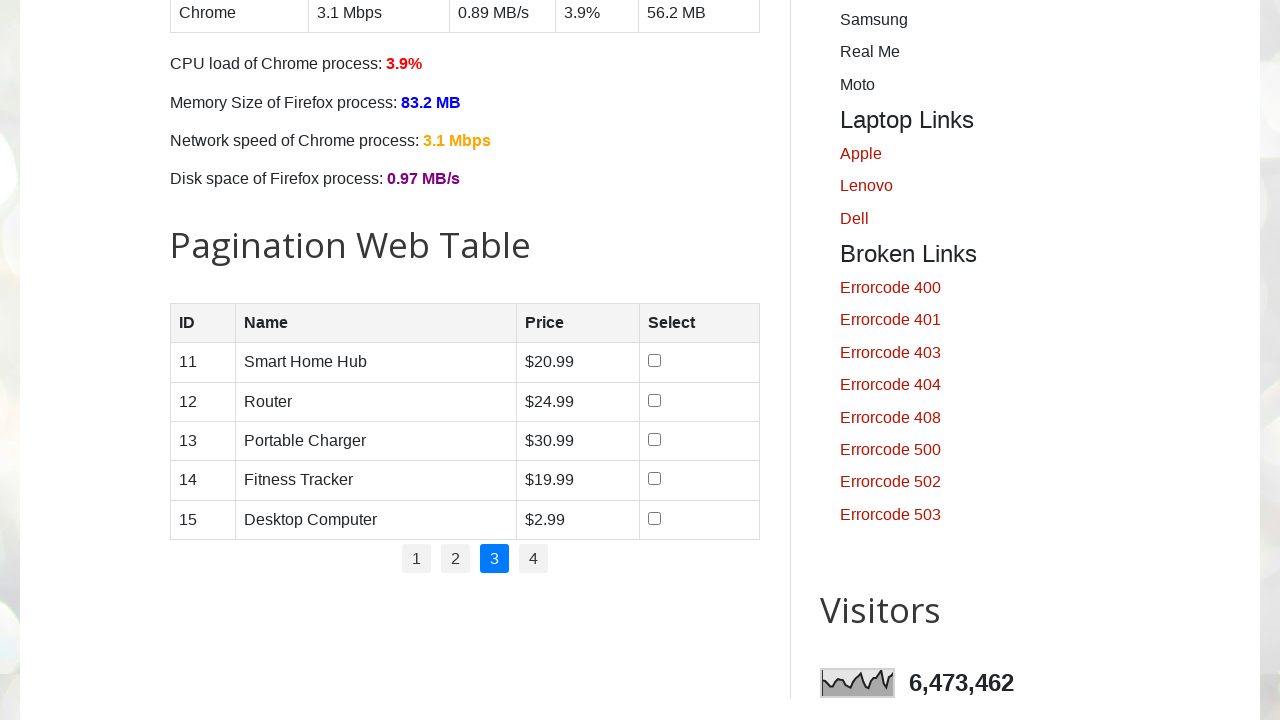

Retrieved row count for page 3: 5 rows
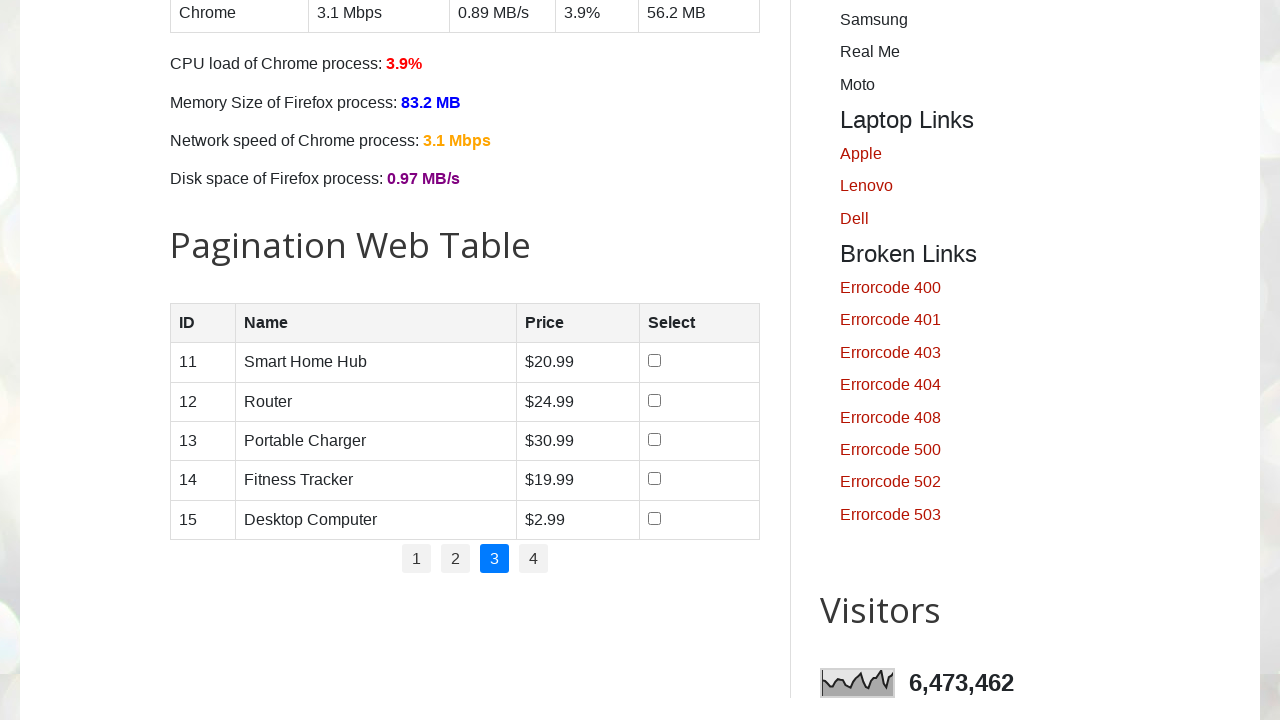

Clicked checkbox for product row 1 on page 3 at (655, 361) on //table[@id='productTable']//tbody//tr[1]//td[4]//input[@type='checkbox']
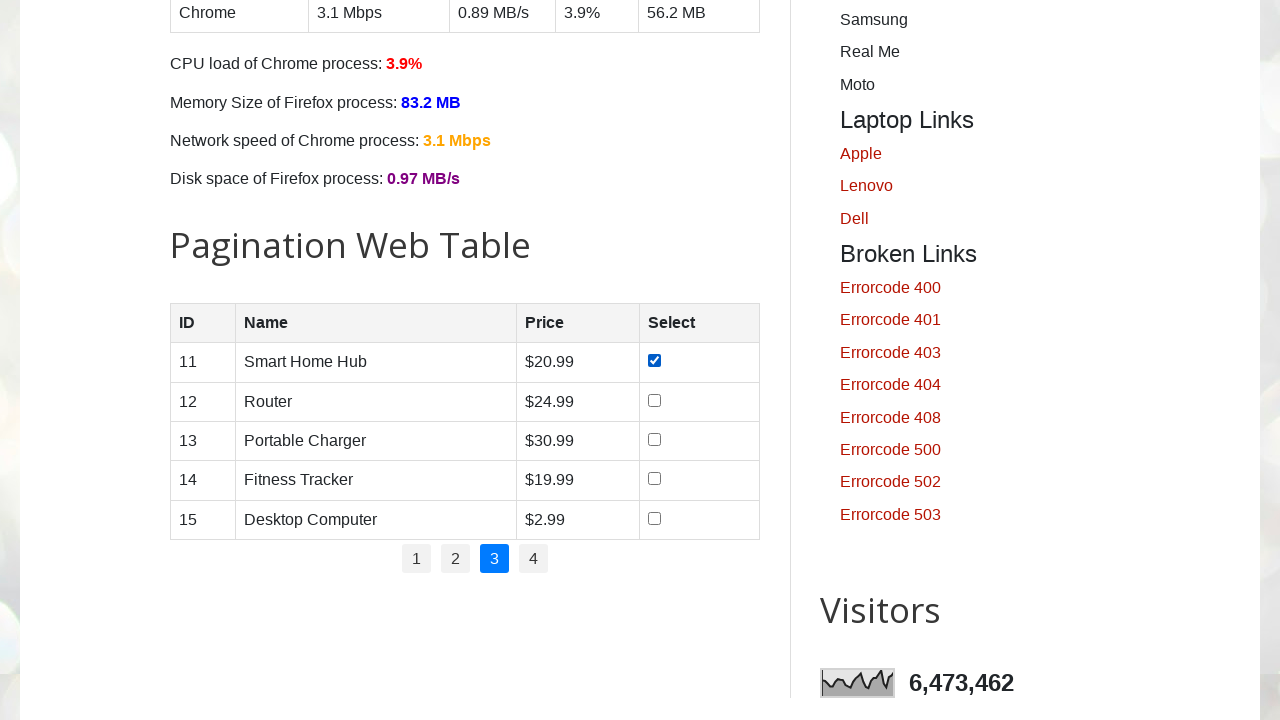

Clicked checkbox for product row 2 on page 3 at (655, 400) on //table[@id='productTable']//tbody//tr[2]//td[4]//input[@type='checkbox']
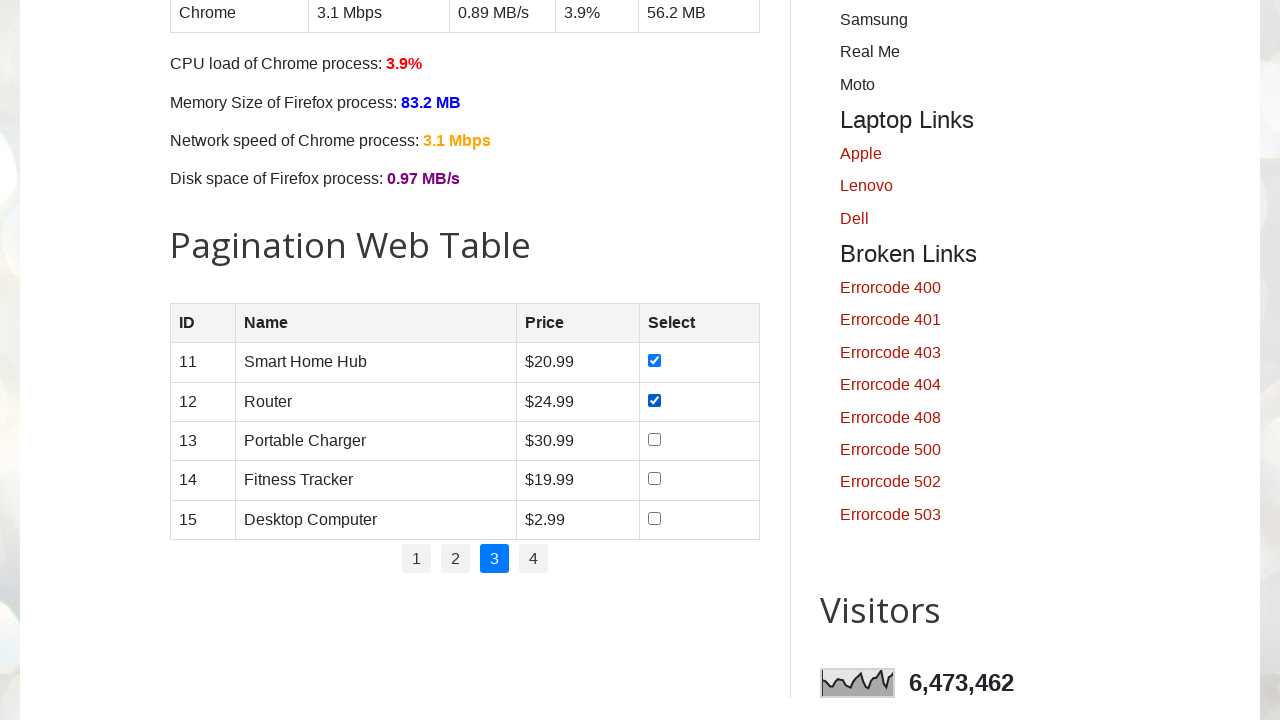

Clicked checkbox for product row 3 on page 3 at (655, 439) on //table[@id='productTable']//tbody//tr[3]//td[4]//input[@type='checkbox']
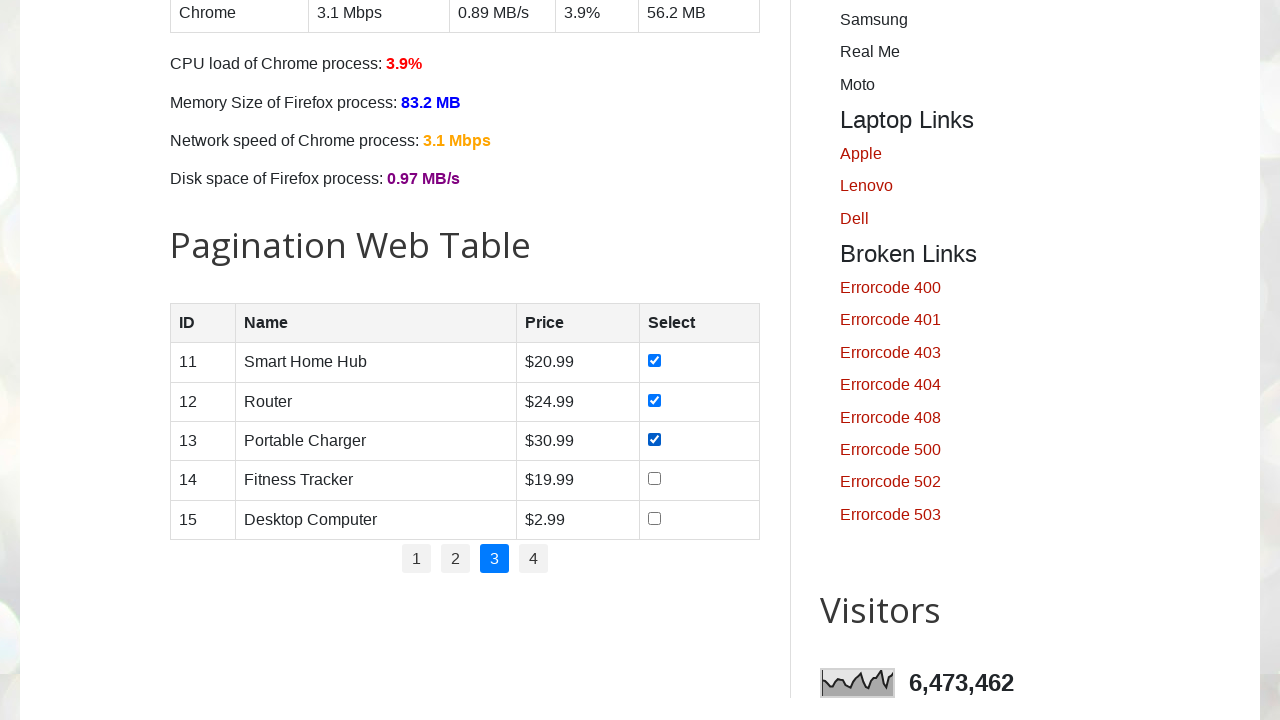

Clicked checkbox for product row 4 on page 3 at (655, 479) on //table[@id='productTable']//tbody//tr[4]//td[4]//input[@type='checkbox']
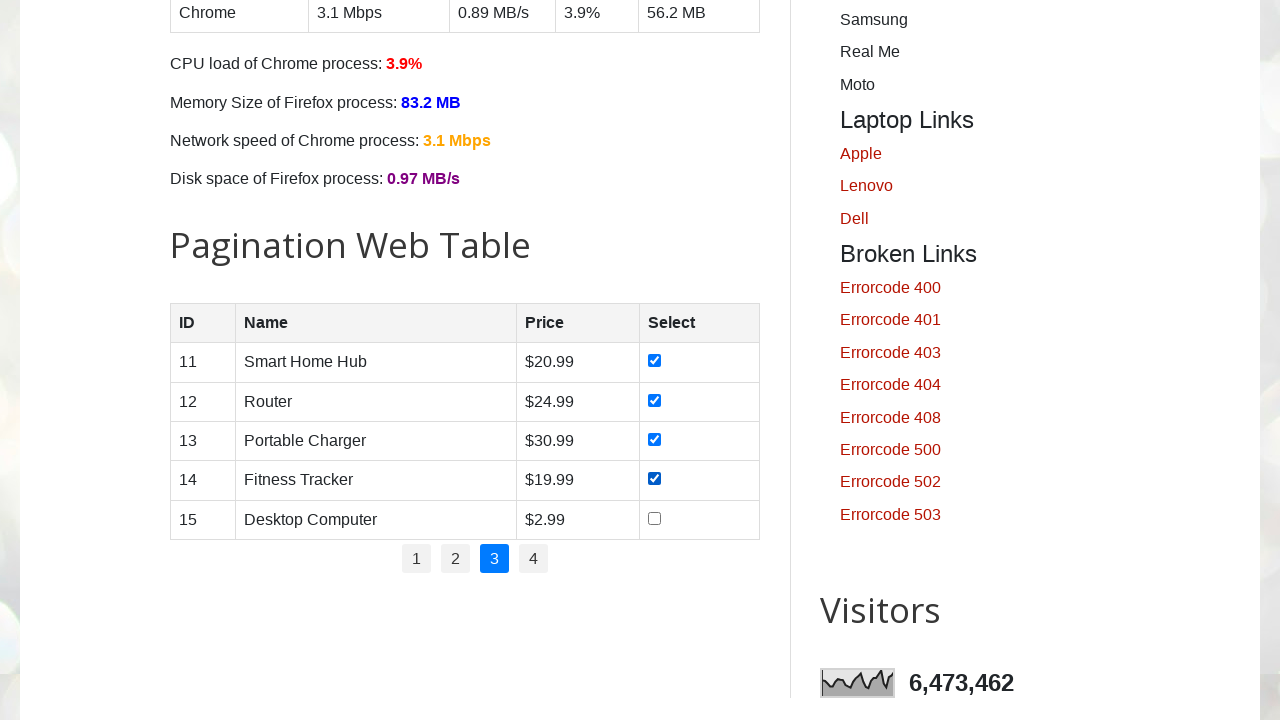

Clicked checkbox for product row 5 on page 3 at (655, 518) on //table[@id='productTable']//tbody//tr[5]//td[4]//input[@type='checkbox']
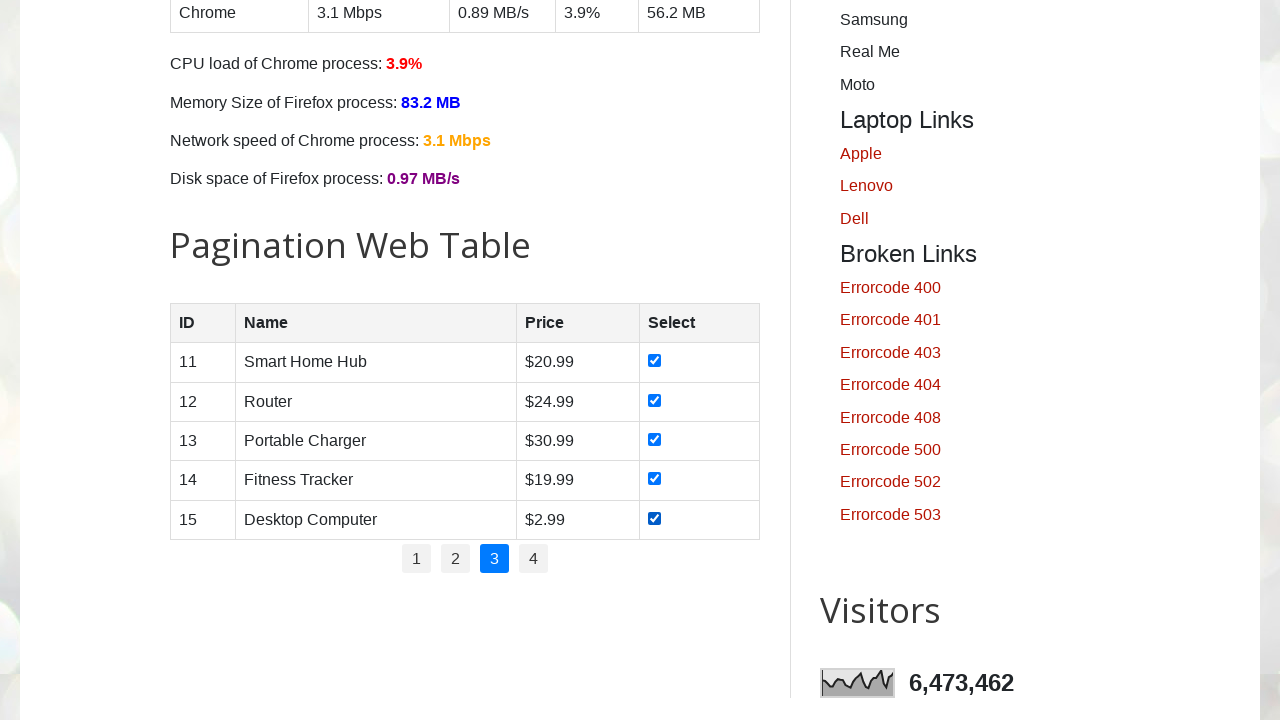

Clicked pagination page 4 at (534, 559) on //ul[@class='pagination']//li[4]
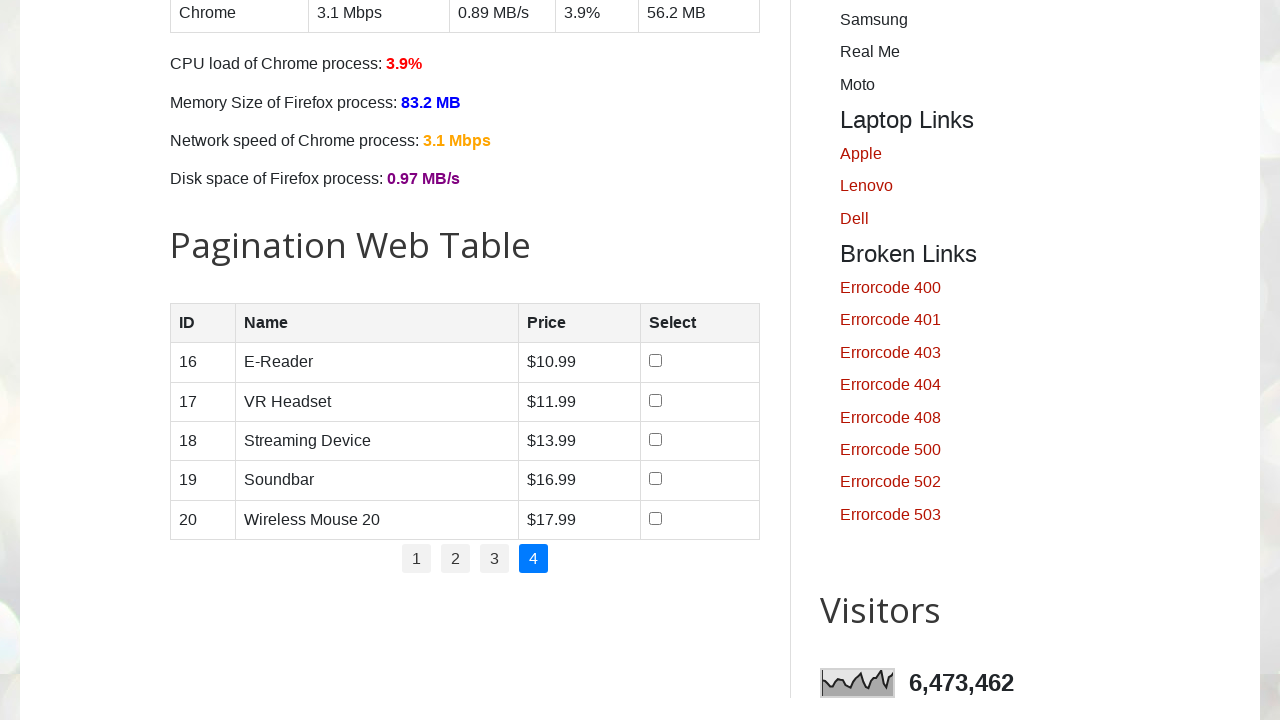

Retrieved row count for page 4: 5 rows
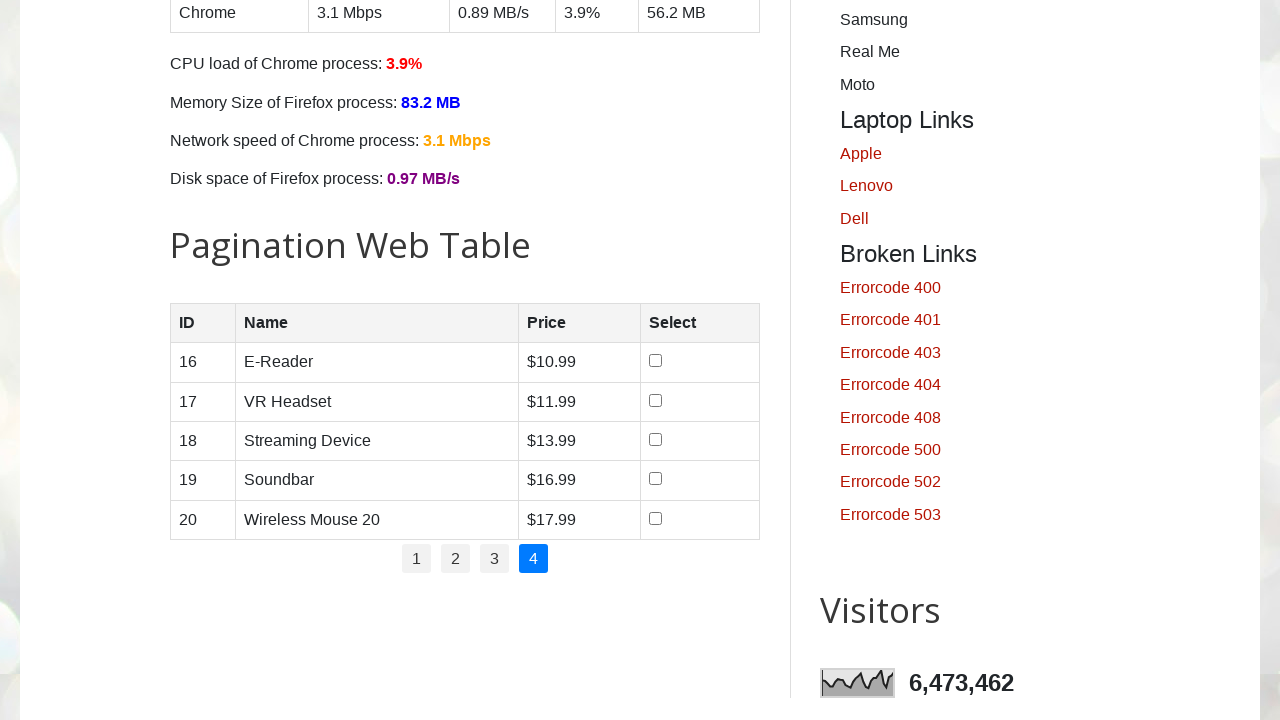

Clicked checkbox for product row 1 on page 4 at (656, 361) on //table[@id='productTable']//tbody//tr[1]//td[4]//input[@type='checkbox']
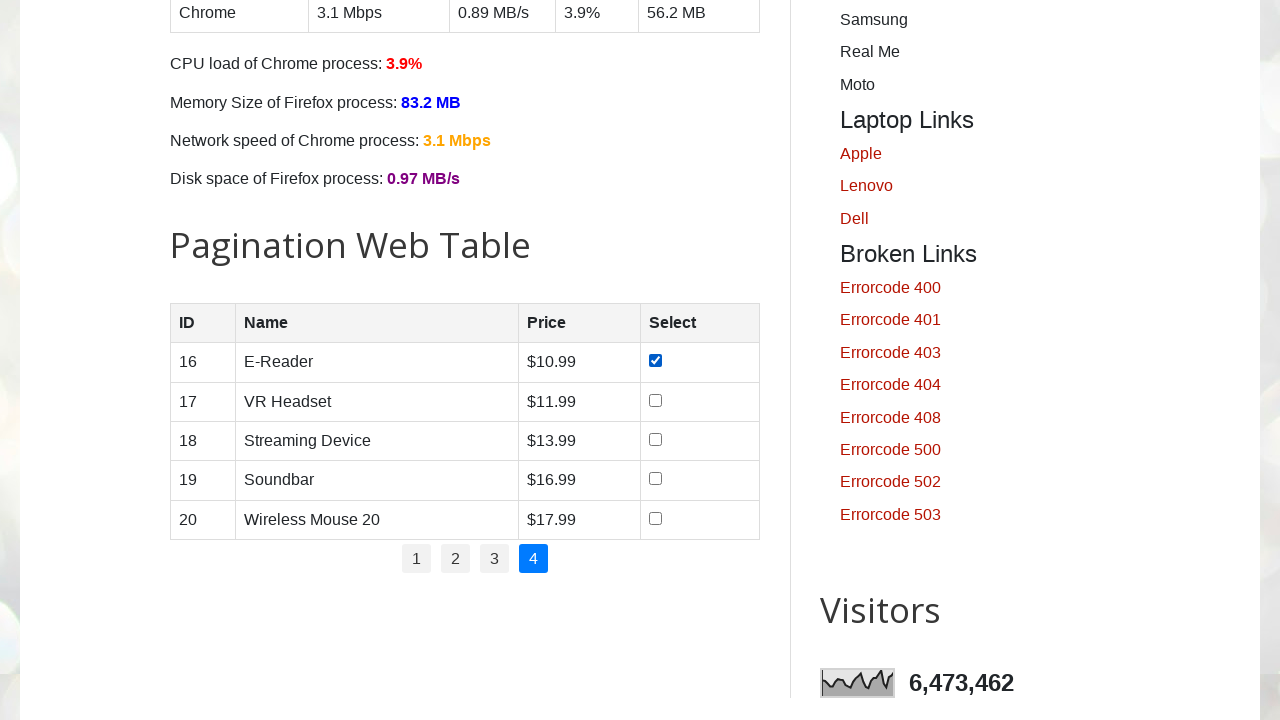

Clicked checkbox for product row 2 on page 4 at (656, 400) on //table[@id='productTable']//tbody//tr[2]//td[4]//input[@type='checkbox']
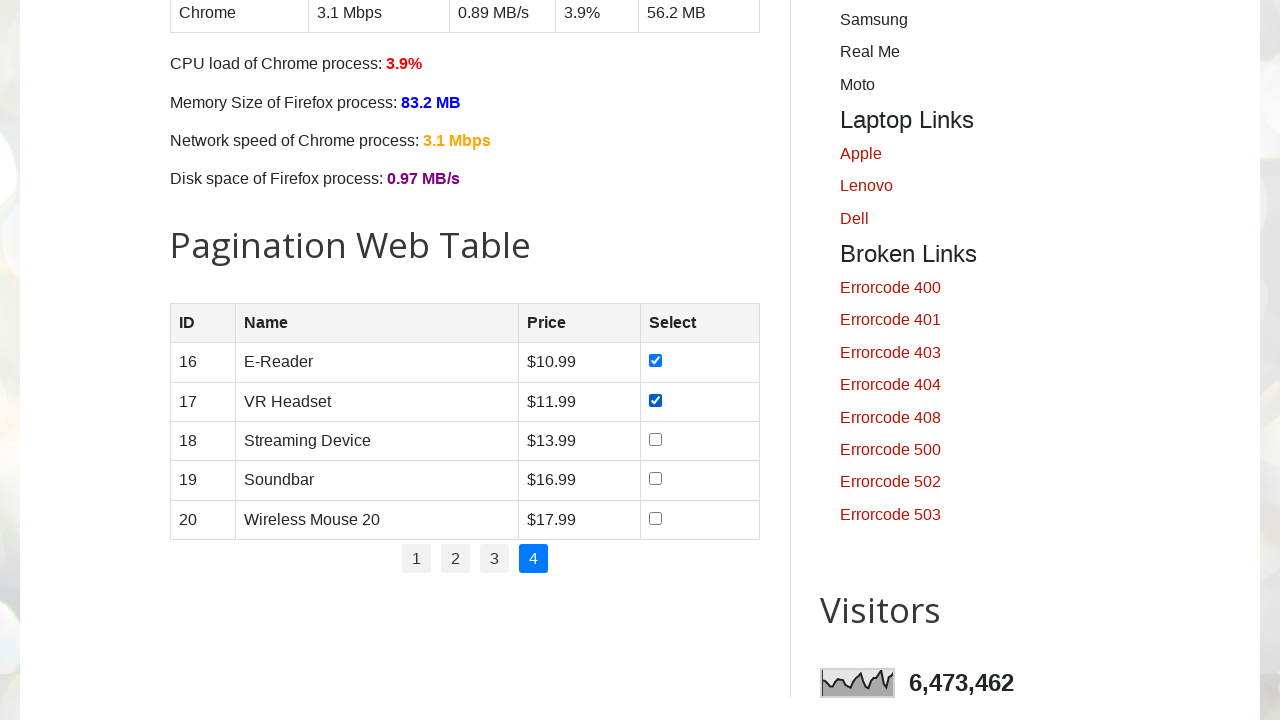

Clicked checkbox for product row 3 on page 4 at (656, 439) on //table[@id='productTable']//tbody//tr[3]//td[4]//input[@type='checkbox']
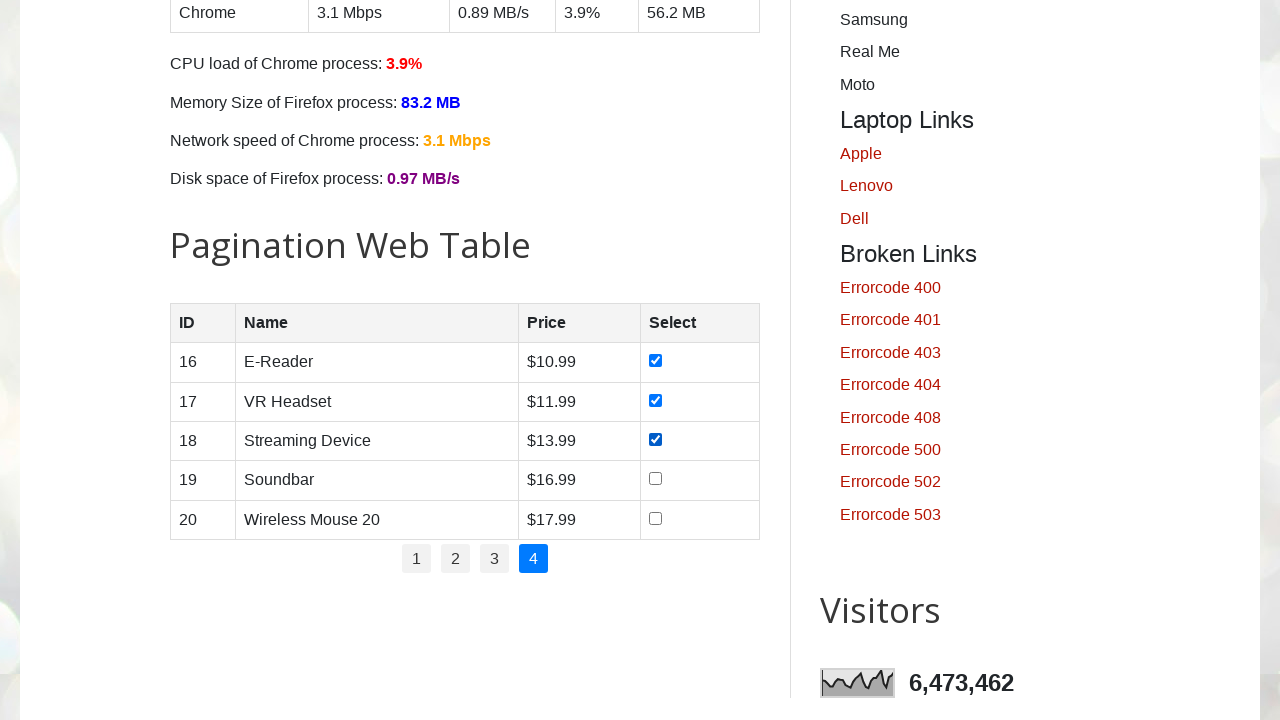

Clicked checkbox for product row 4 on page 4 at (656, 479) on //table[@id='productTable']//tbody//tr[4]//td[4]//input[@type='checkbox']
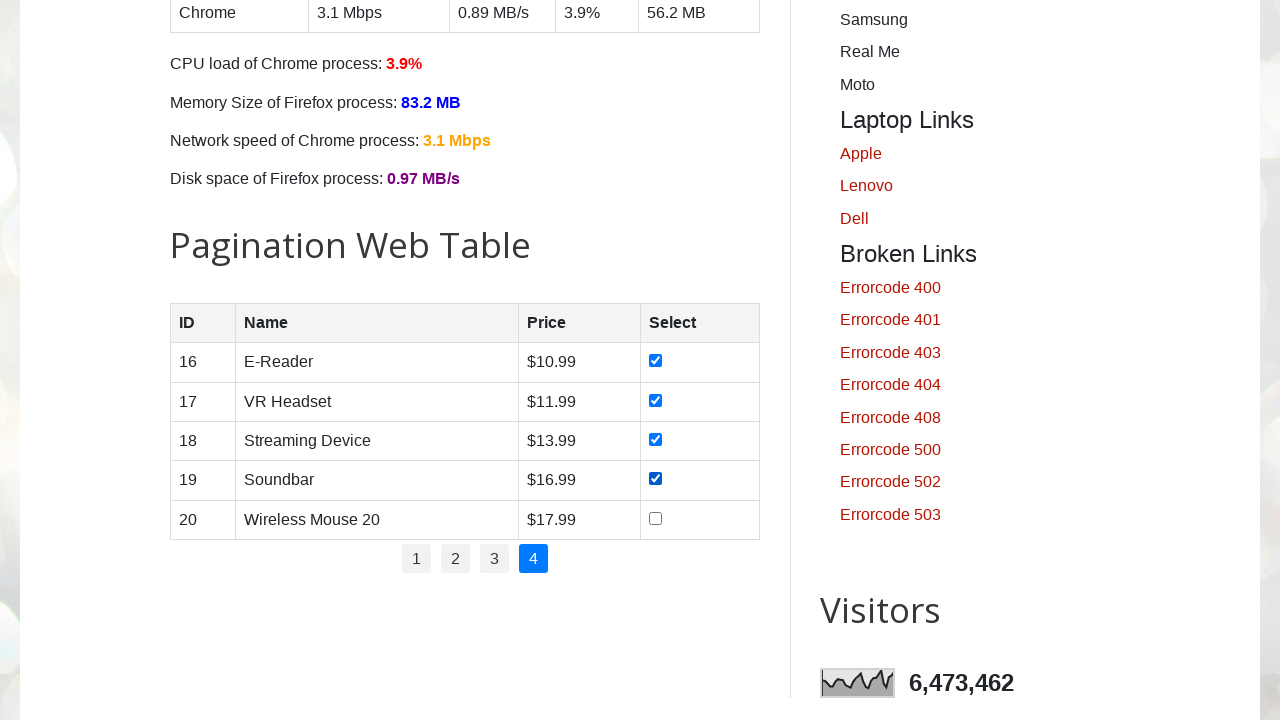

Clicked checkbox for product row 5 on page 4 at (656, 518) on //table[@id='productTable']//tbody//tr[5]//td[4]//input[@type='checkbox']
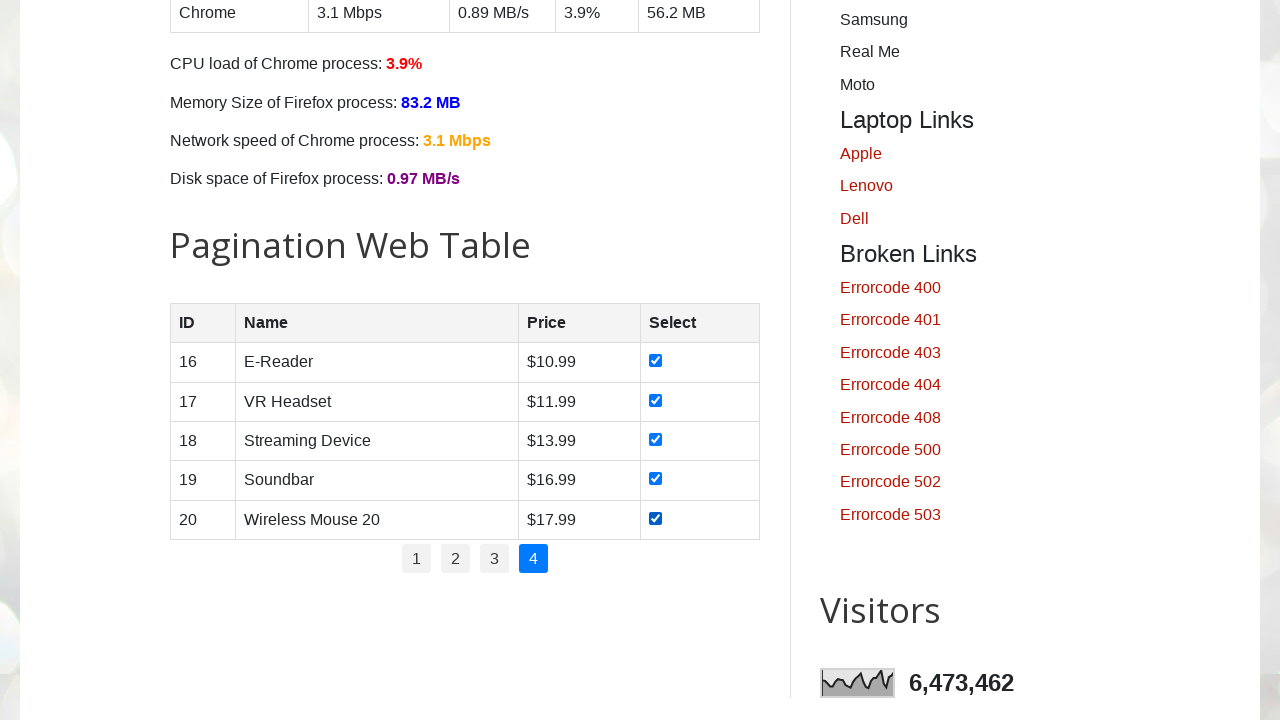

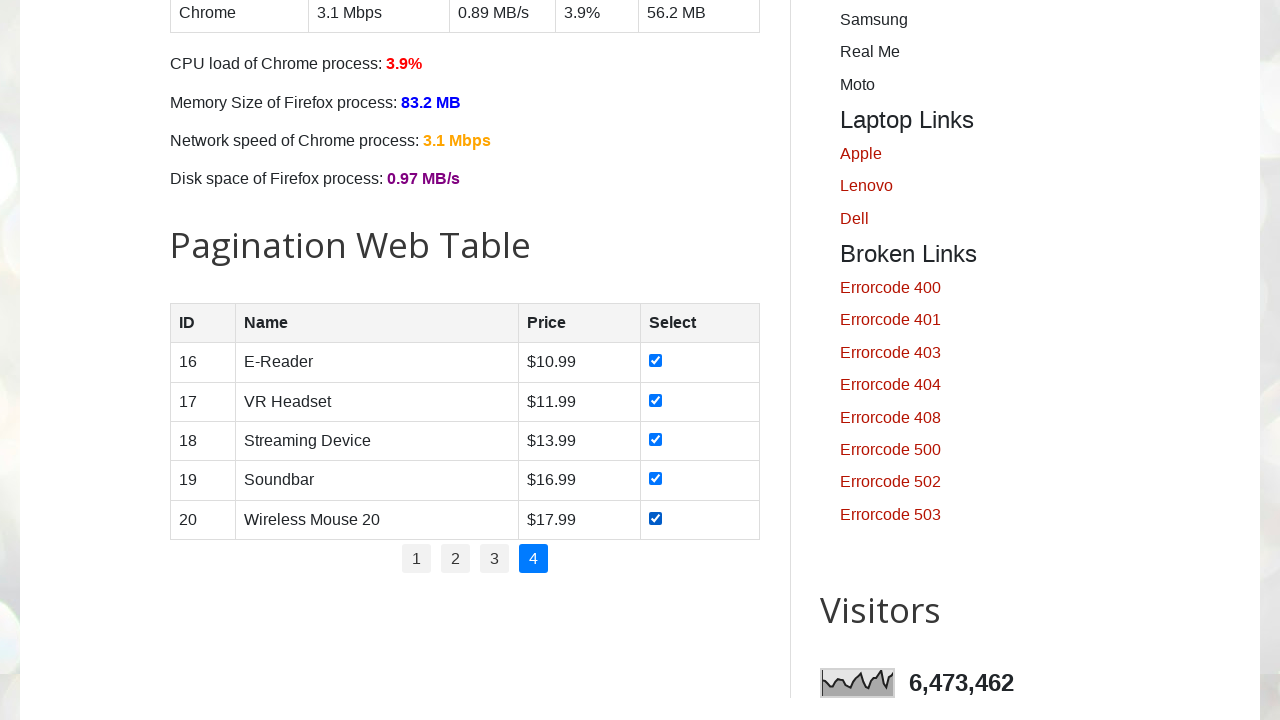